Navigates to pesomxn.com BBVA pages to verify that USD and EUR exchange rate sell elements are displayed.

Starting URL: https://www.pesomxn.com/dolar-a-peso/bbva-bancomer

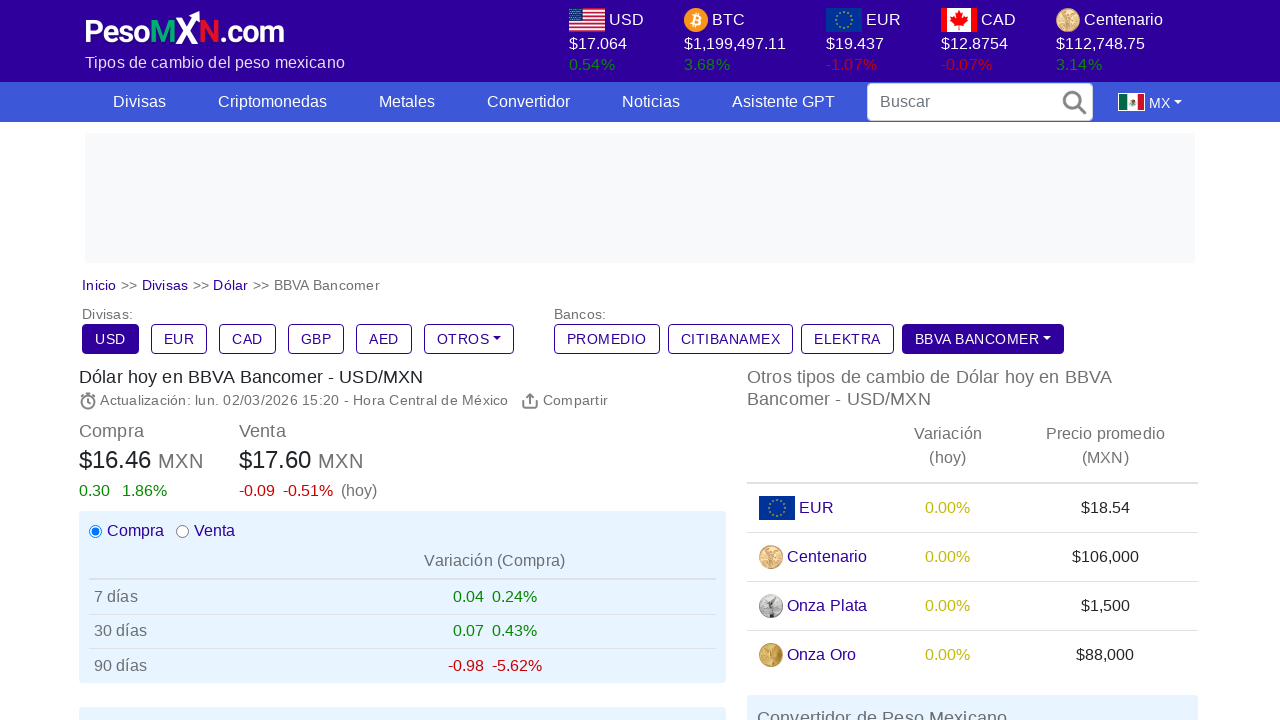

Waited for page to load (networkidle state)
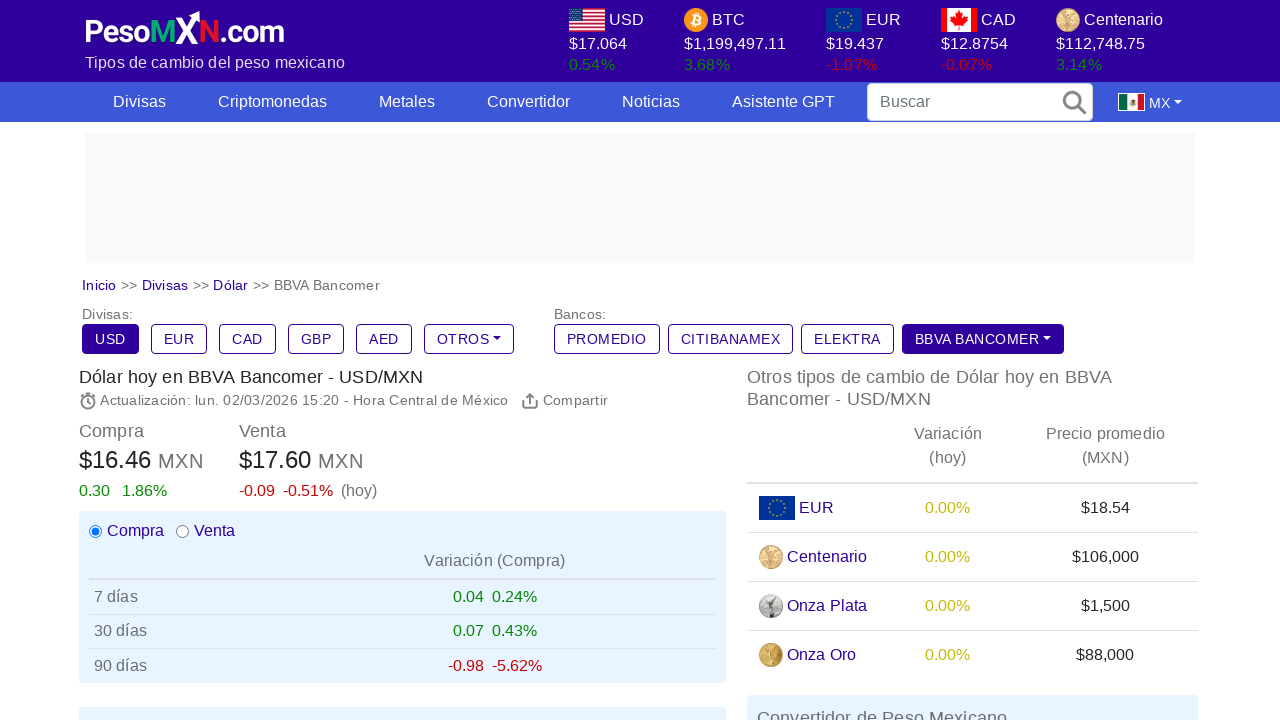

USD sell rate element (#mx-venta) is present
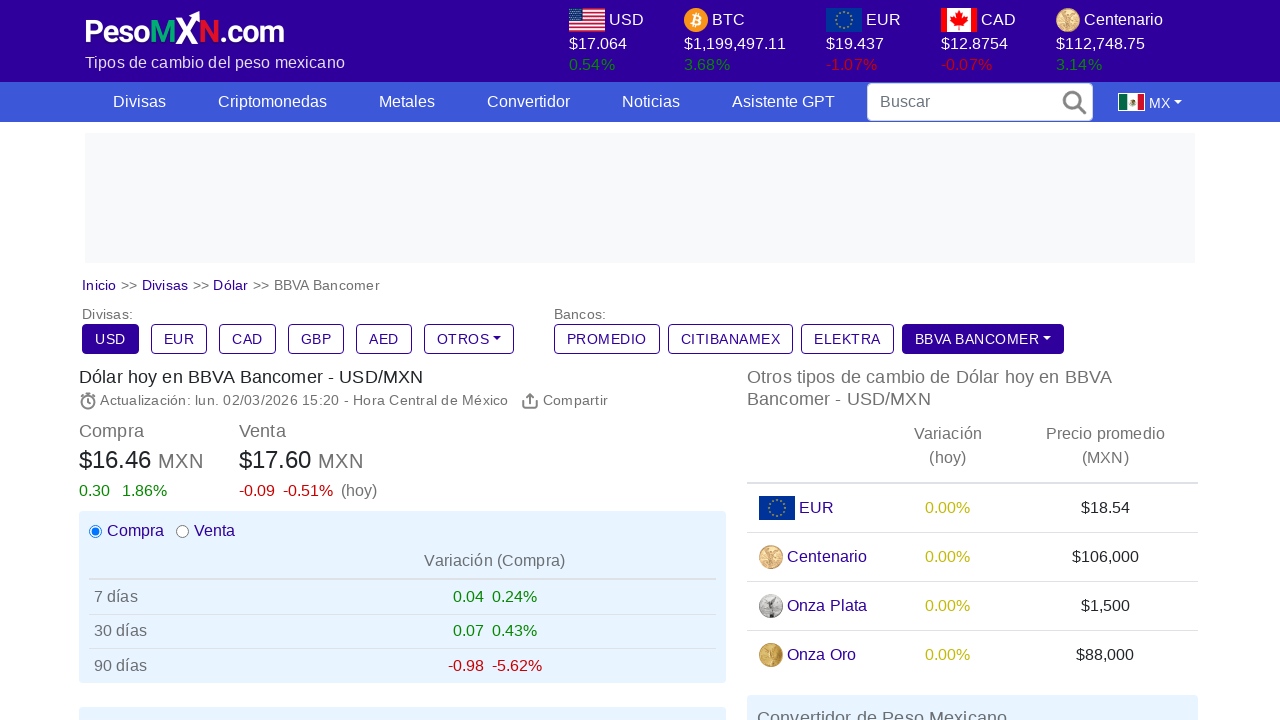

Navigated to BBVA EUR to MXN exchange rate page
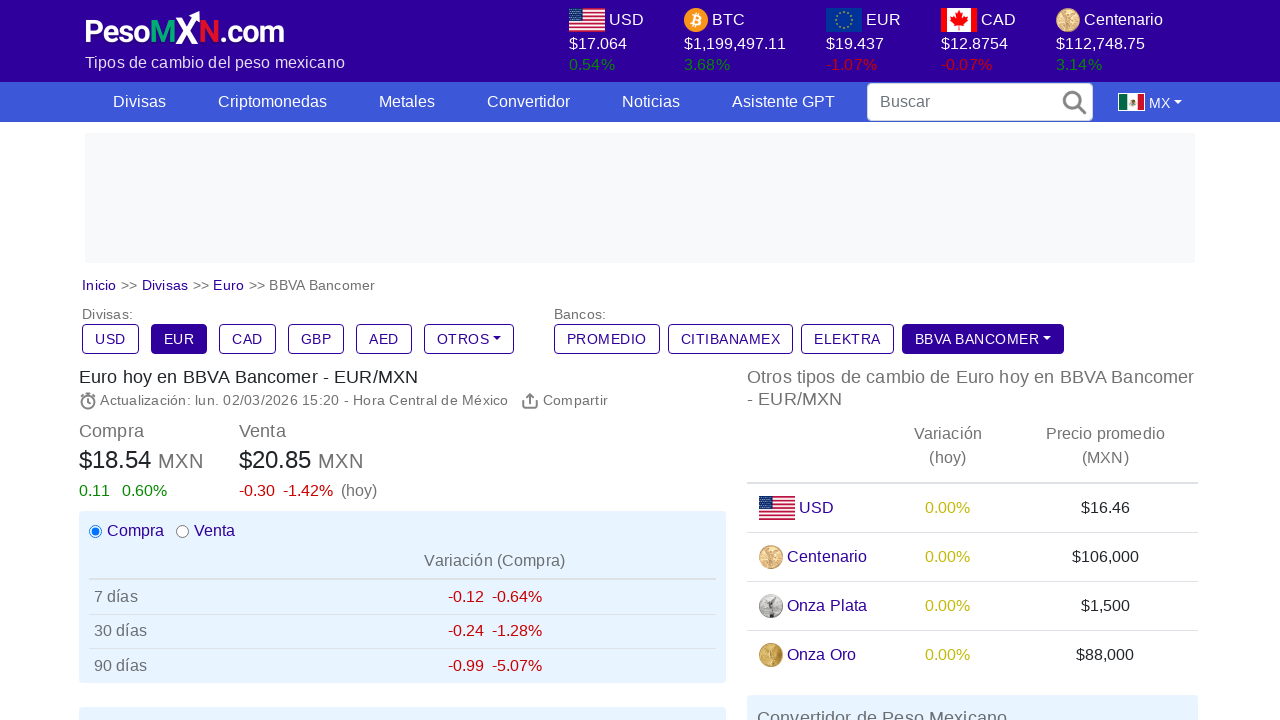

Waited for EUR page to load (networkidle state)
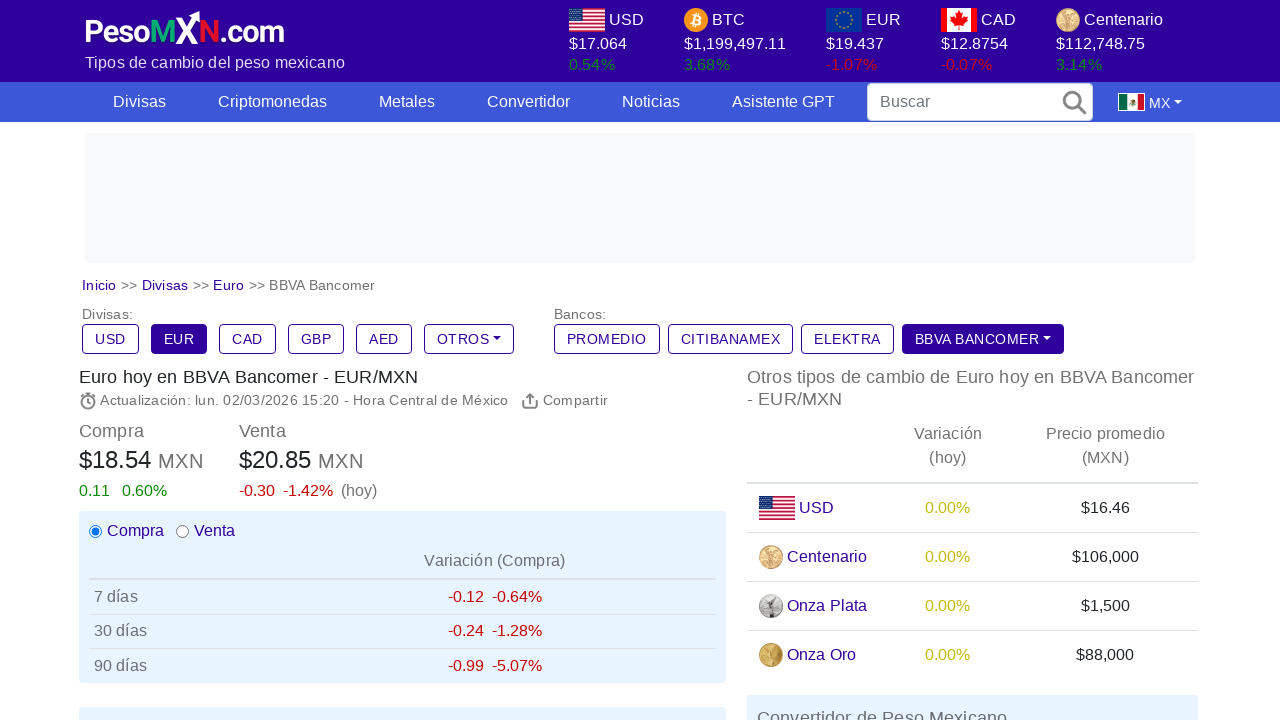

EUR sell rate element (#mx-venta) is present
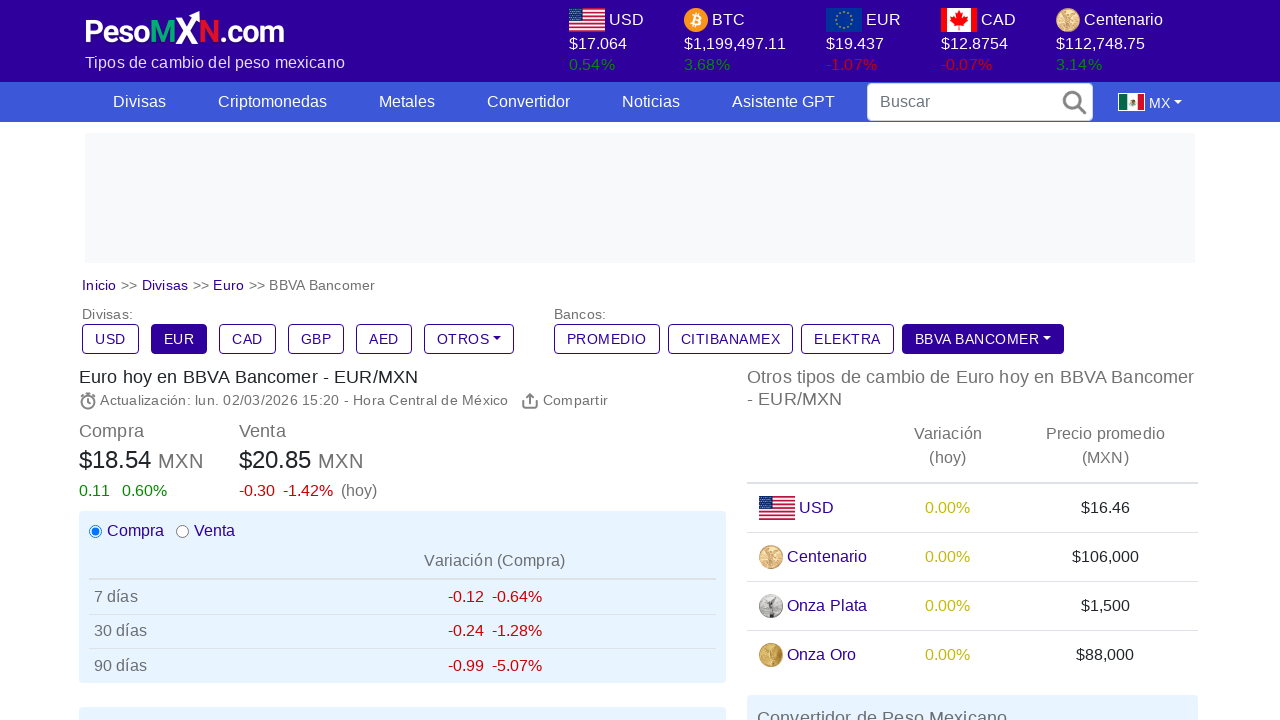

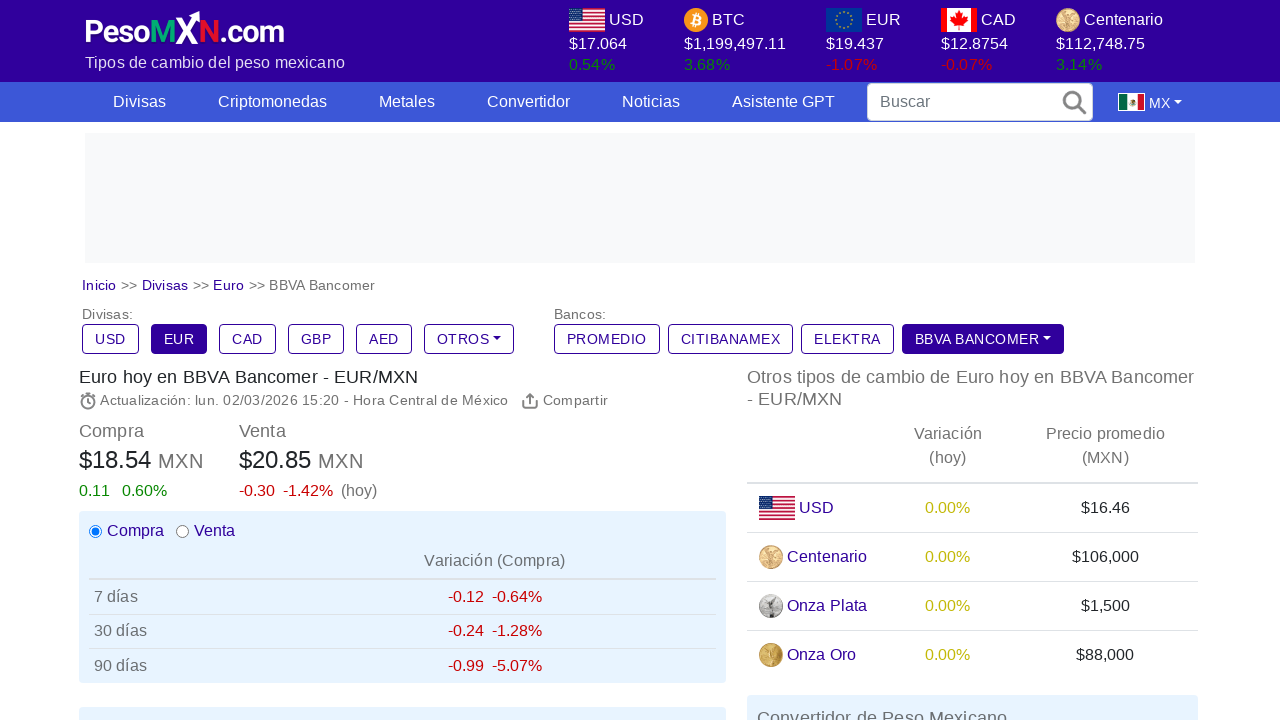